Tests dynamic loading with an 8-second wait, clicking start button and verifying the "Hello World!" text appears

Starting URL: https://automationfc.github.io/dynamic-loading/

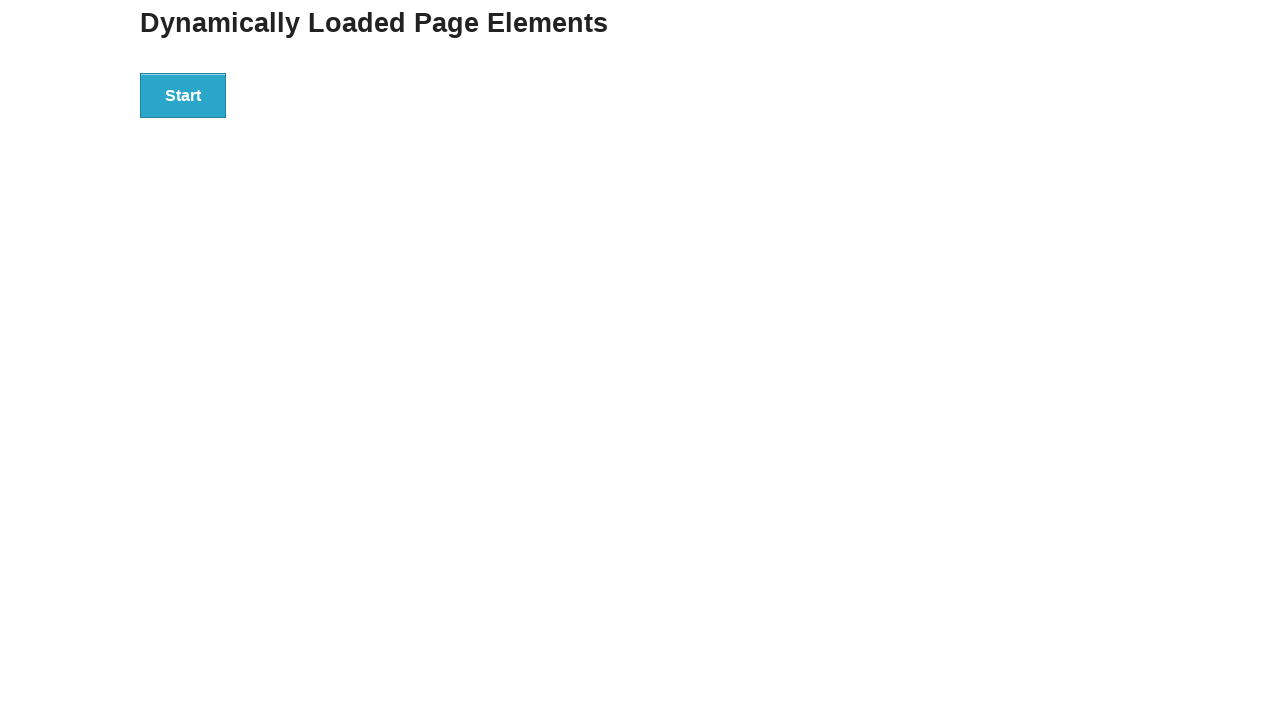

Clicked start button to trigger dynamic loading at (183, 95) on div#start>button
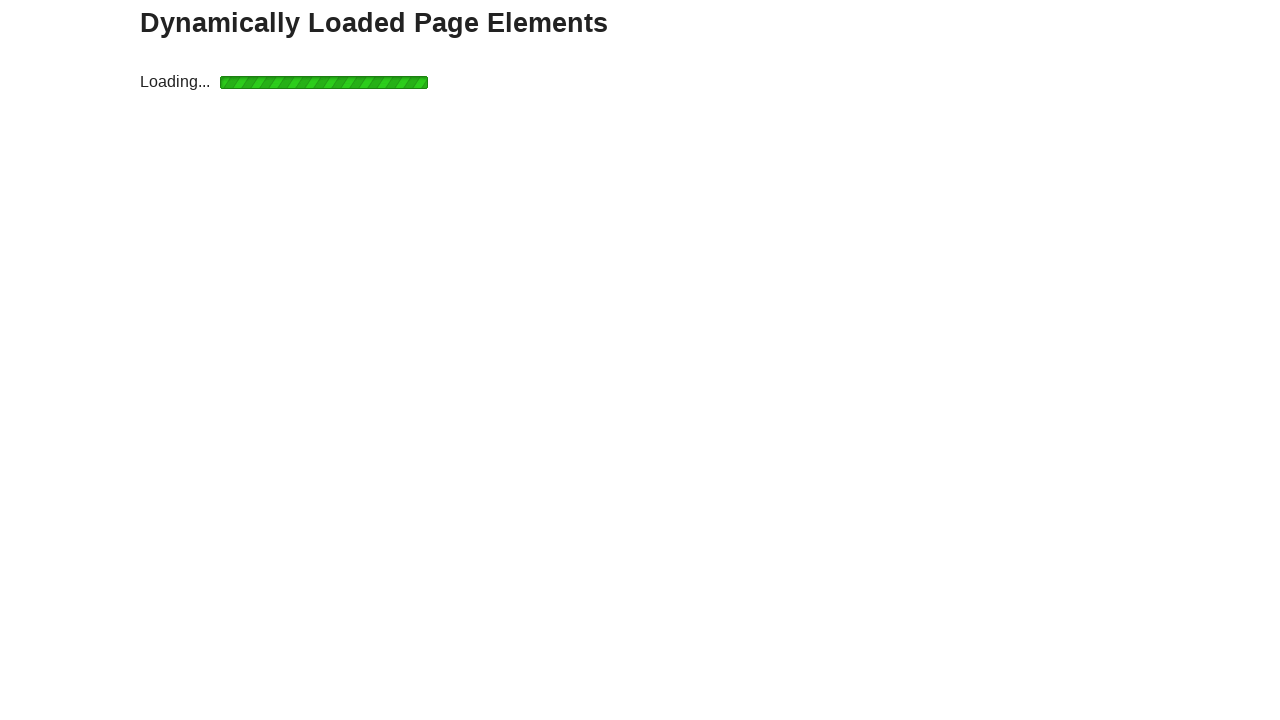

Waited 8 seconds for element to load (greater than 5s display time)
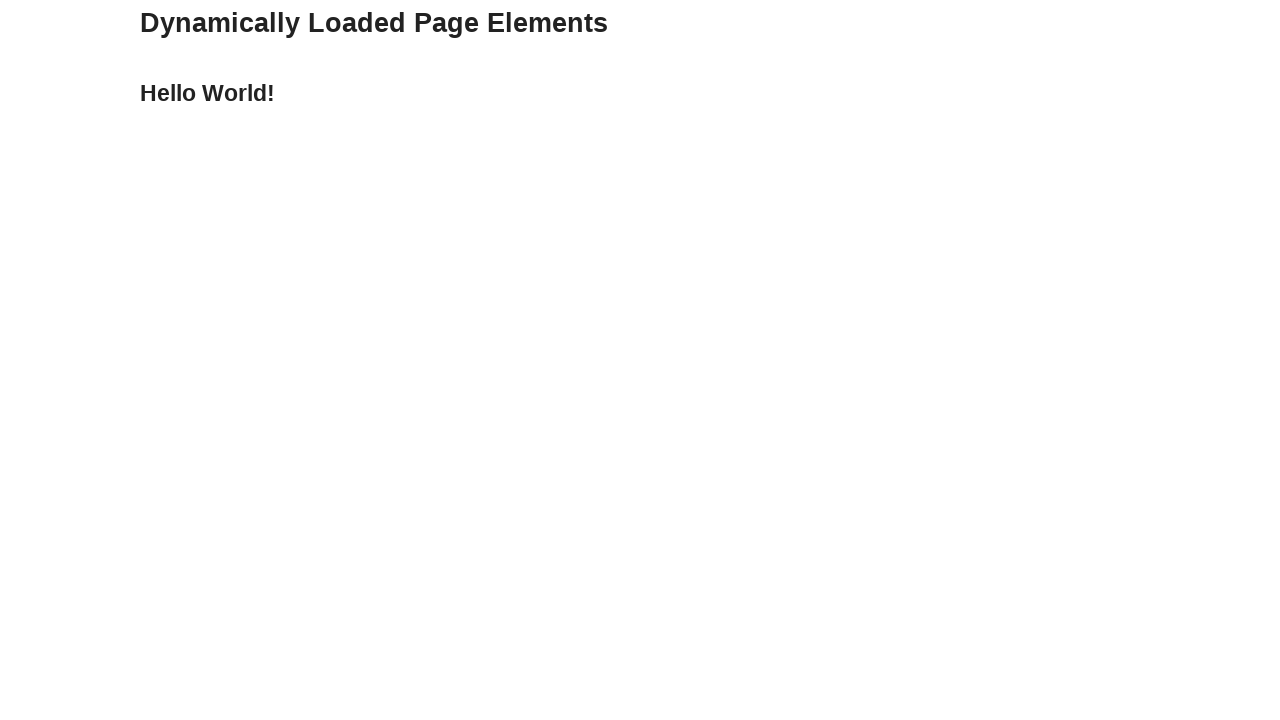

Located 'Hello World!' element
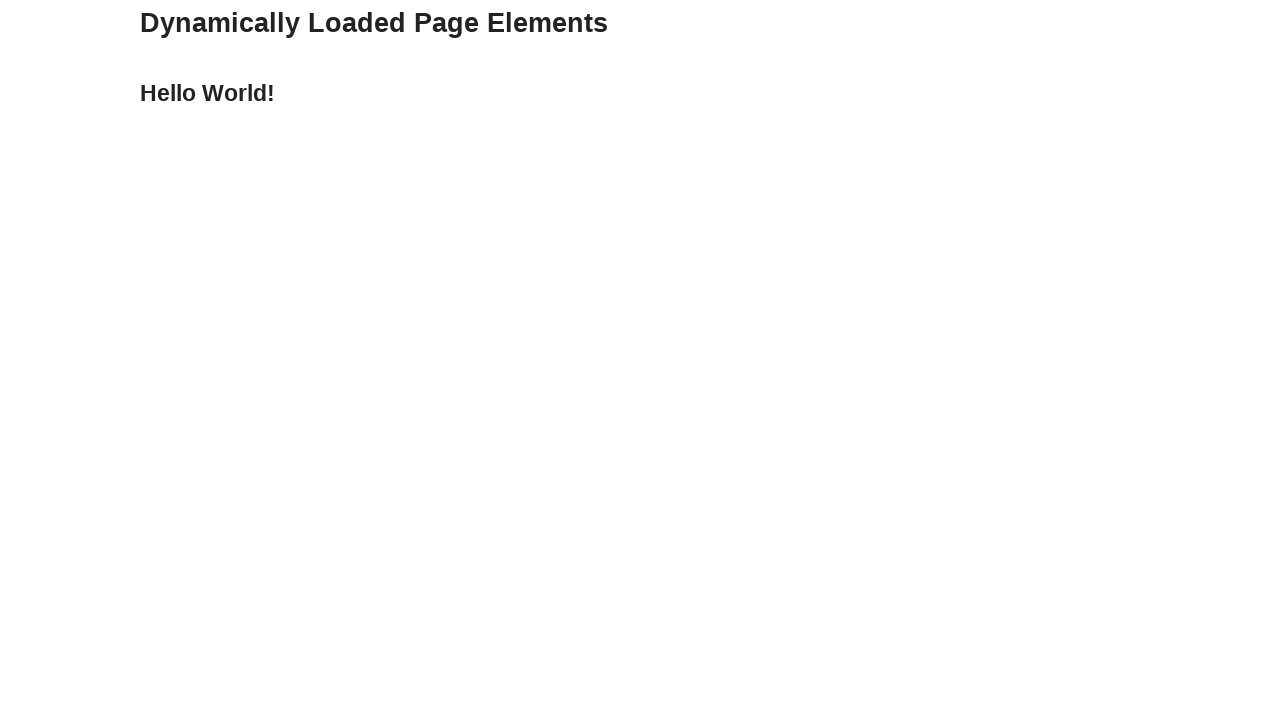

Verified element is visible
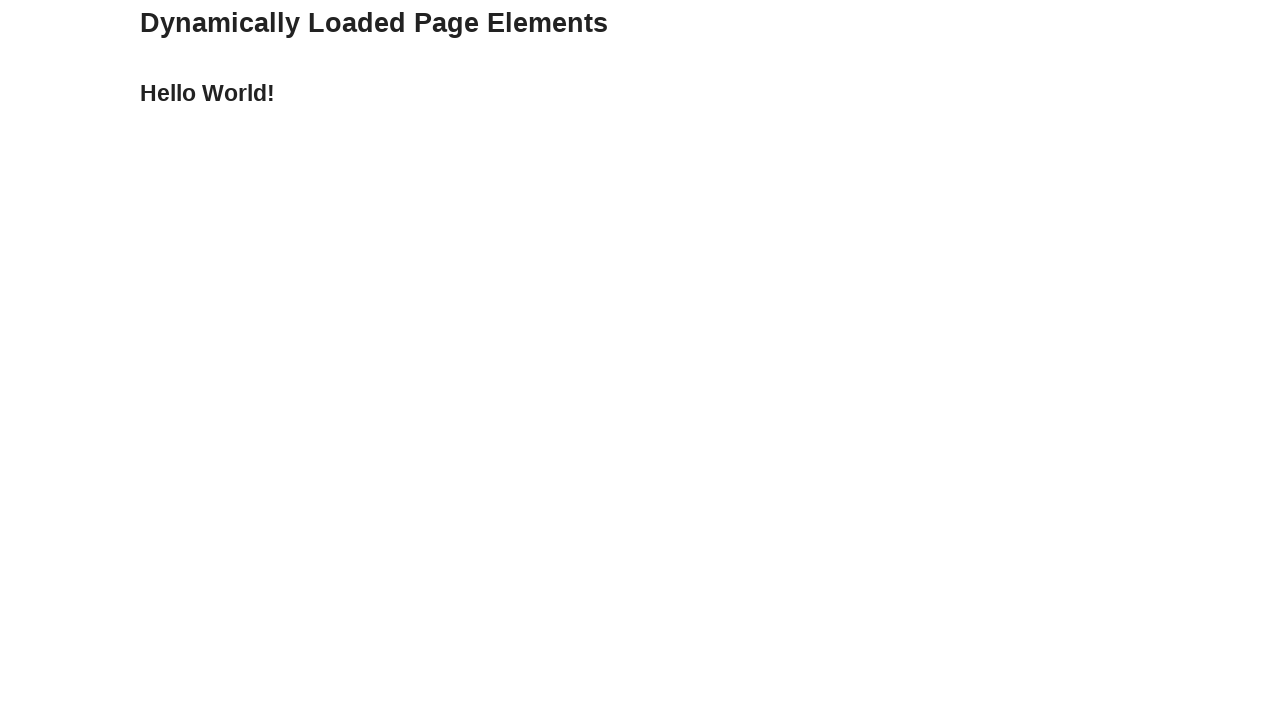

Retrieved and printed element text content
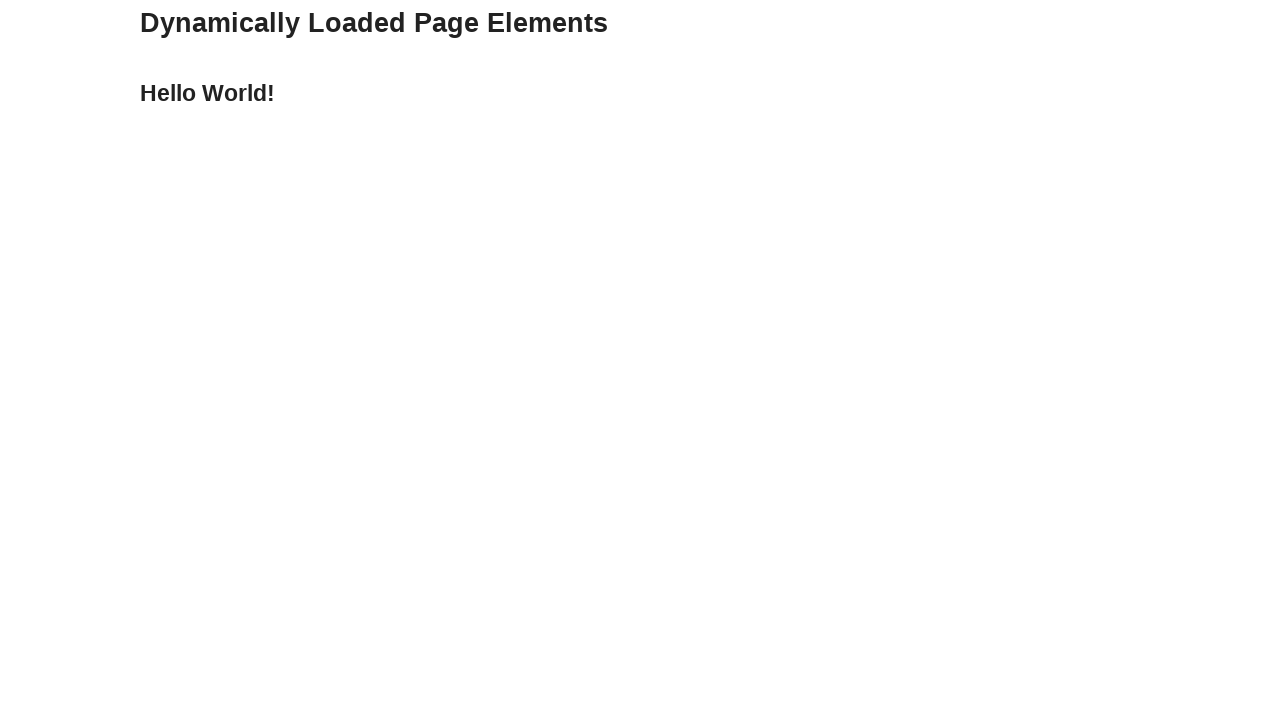

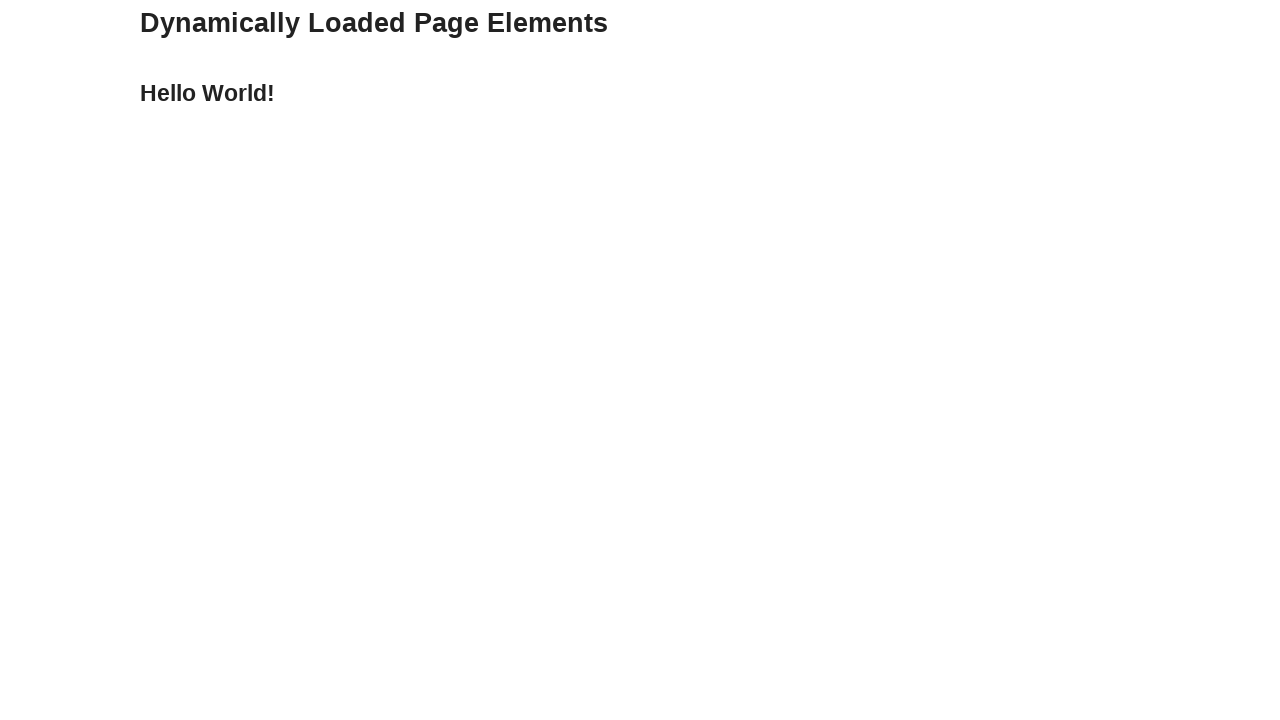